Tests keyboard input functionality by typing a character followed by backspace, then verifying the page displays the correct key press result message.

Starting URL: https://the-internet.herokuapp.com/key_presses

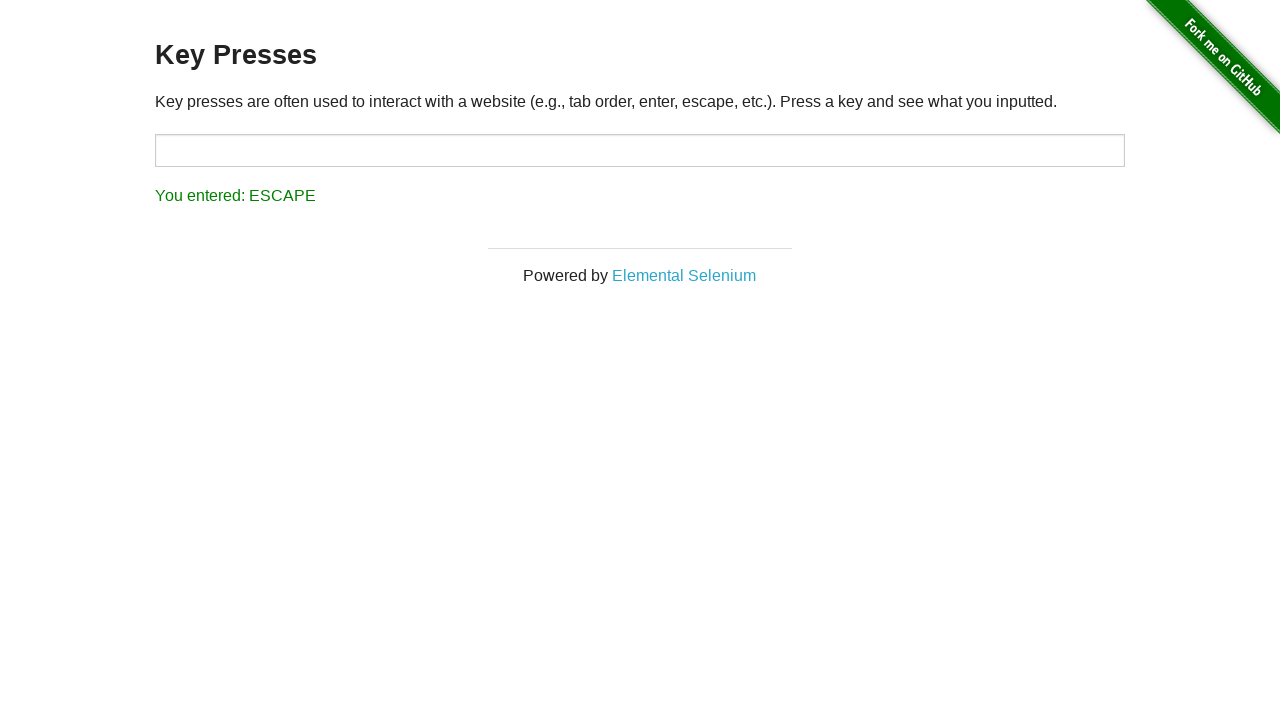

Typed 'A' in the target input field on #target
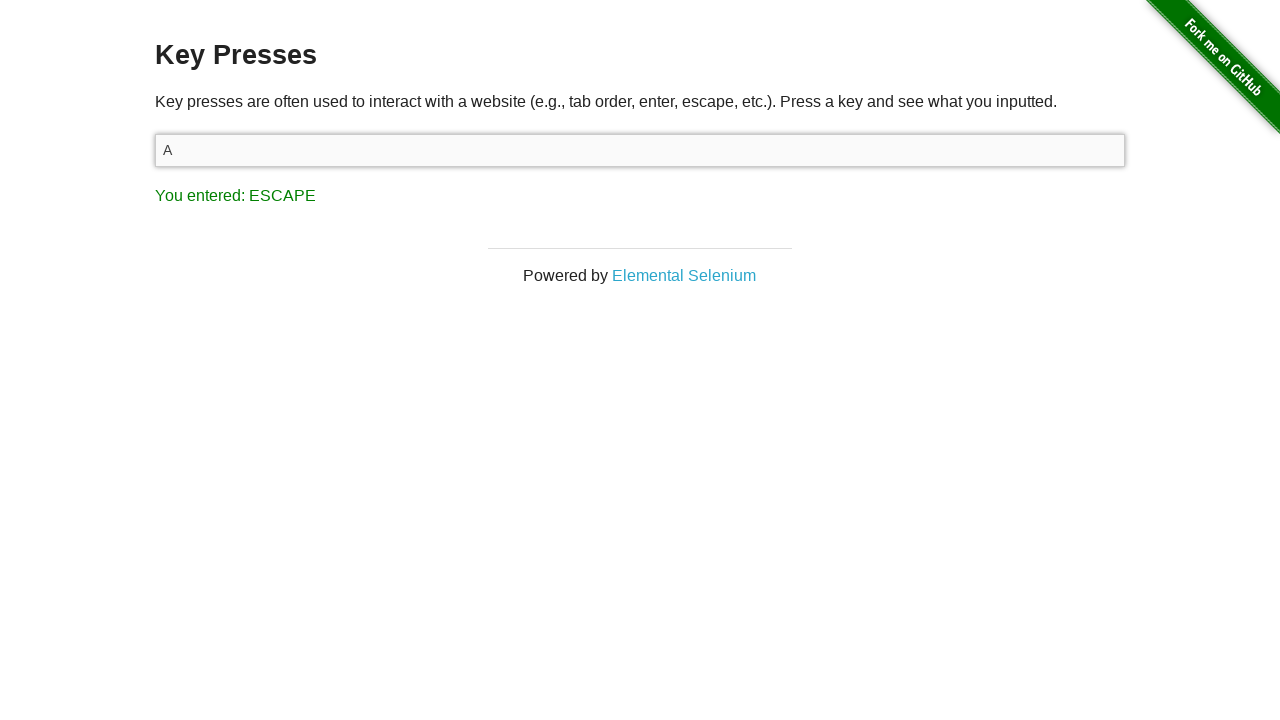

Pressed Backspace key on #target
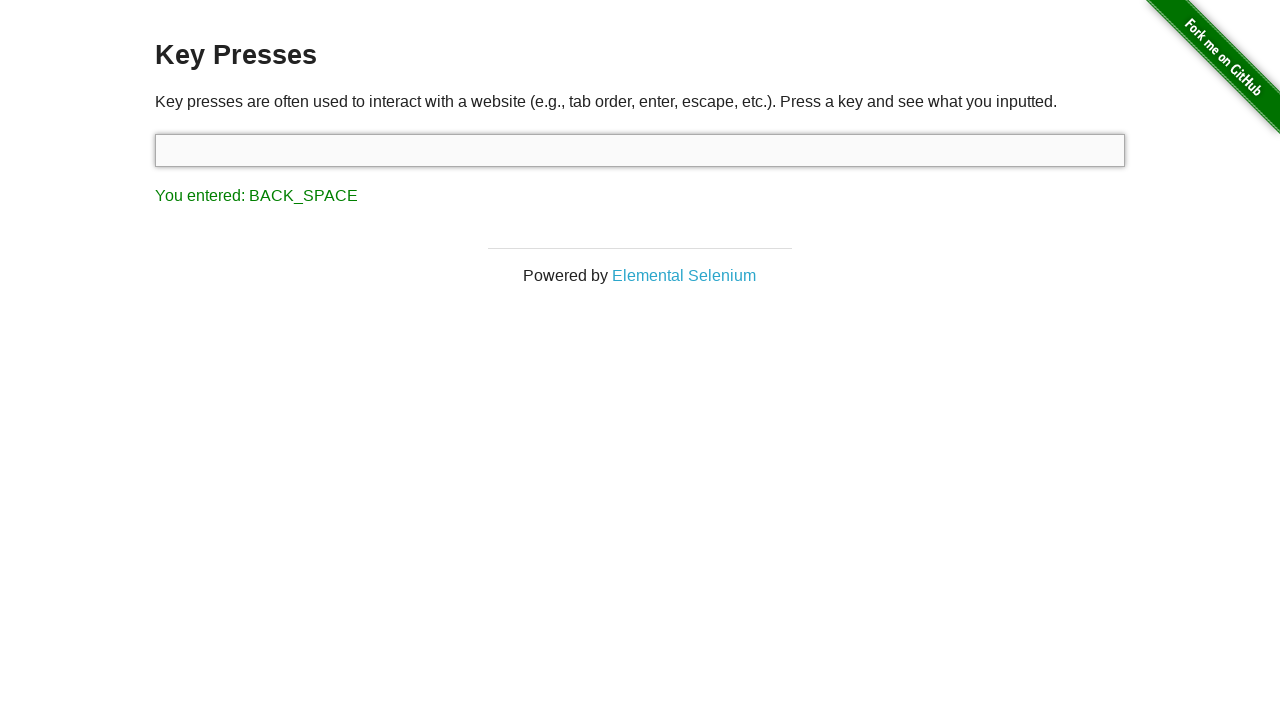

Result message element loaded
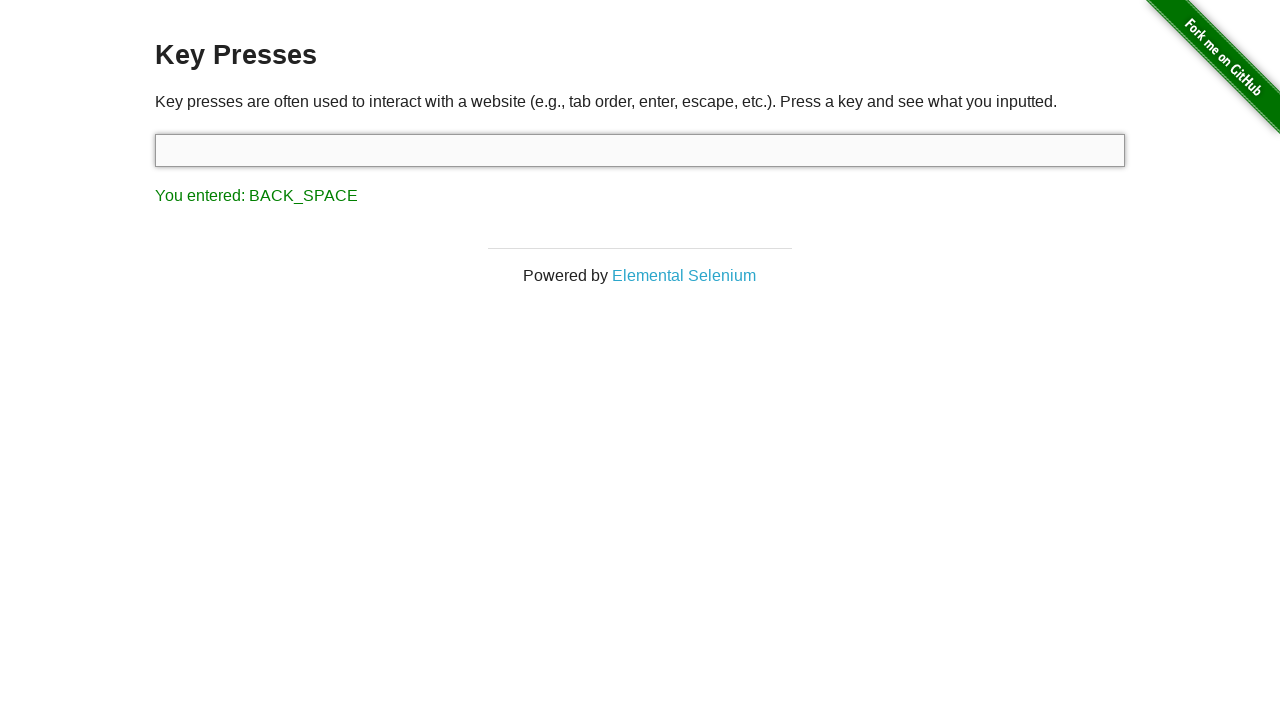

Verified result message displays 'You entered: BACK_SPACE'
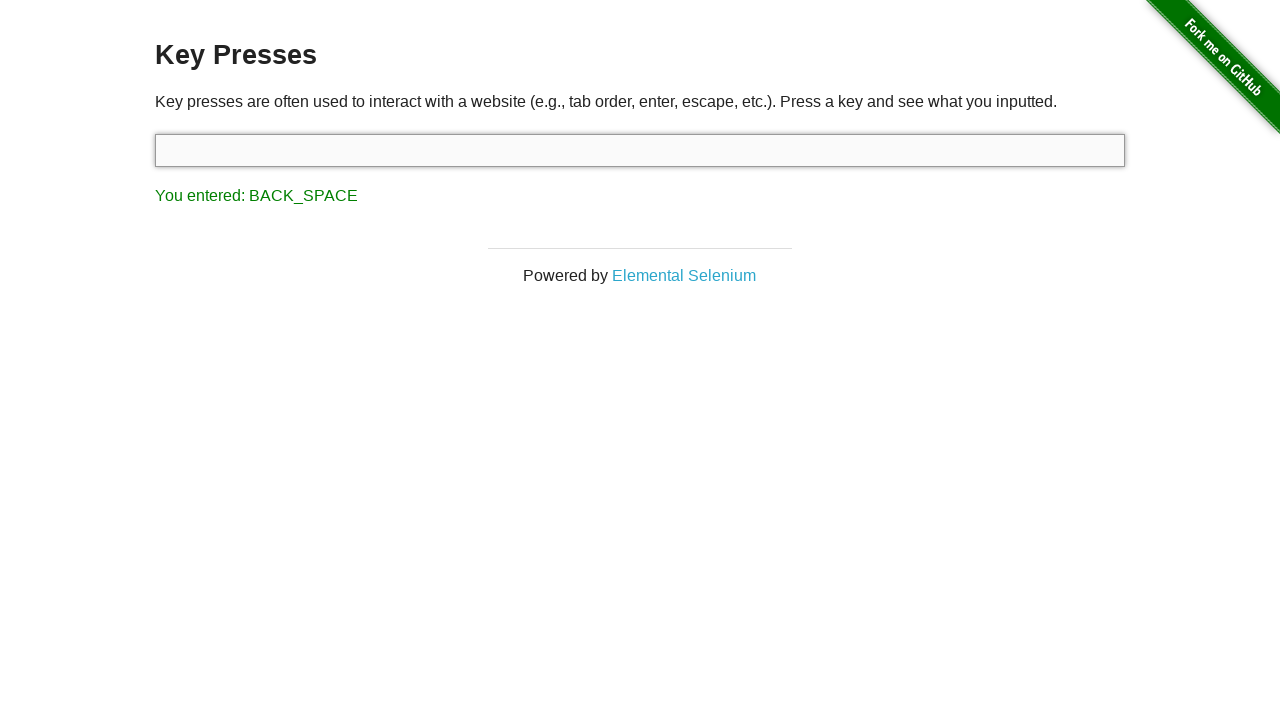

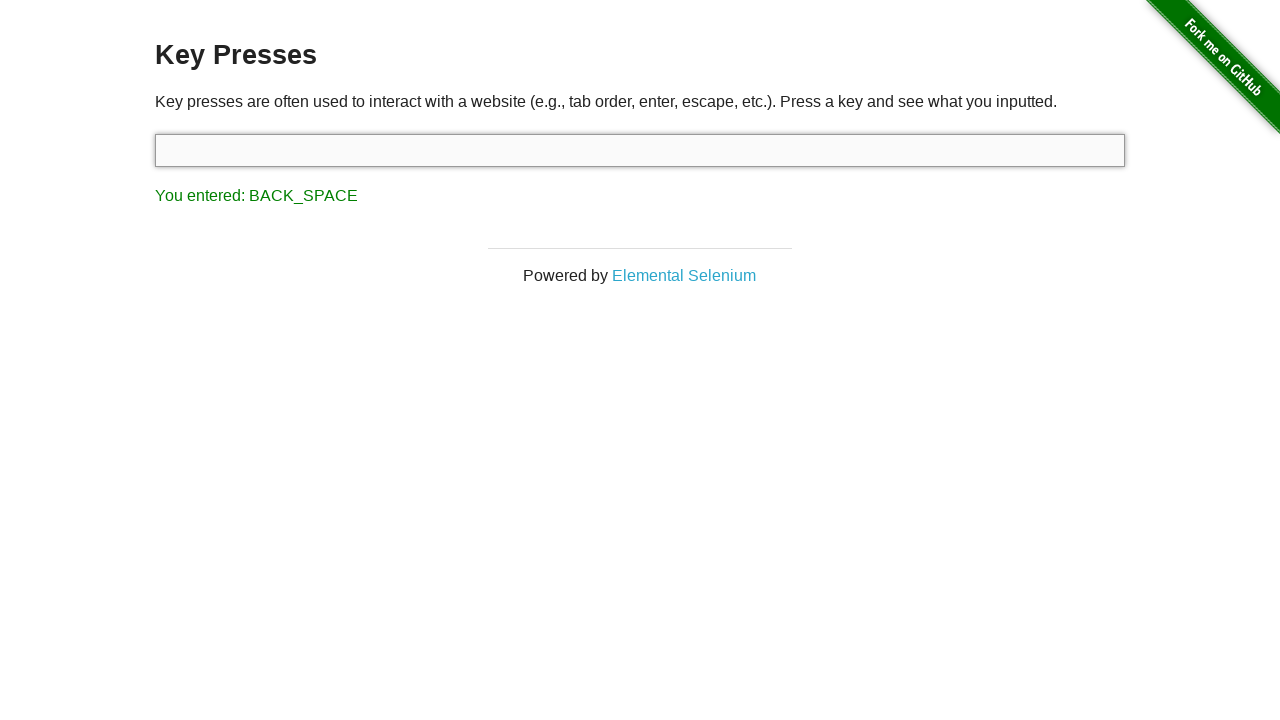